Tests a registration form by filling in first name, last name, and email fields, then submitting the form

Starting URL: http://suninjuly.github.io/registration1.html

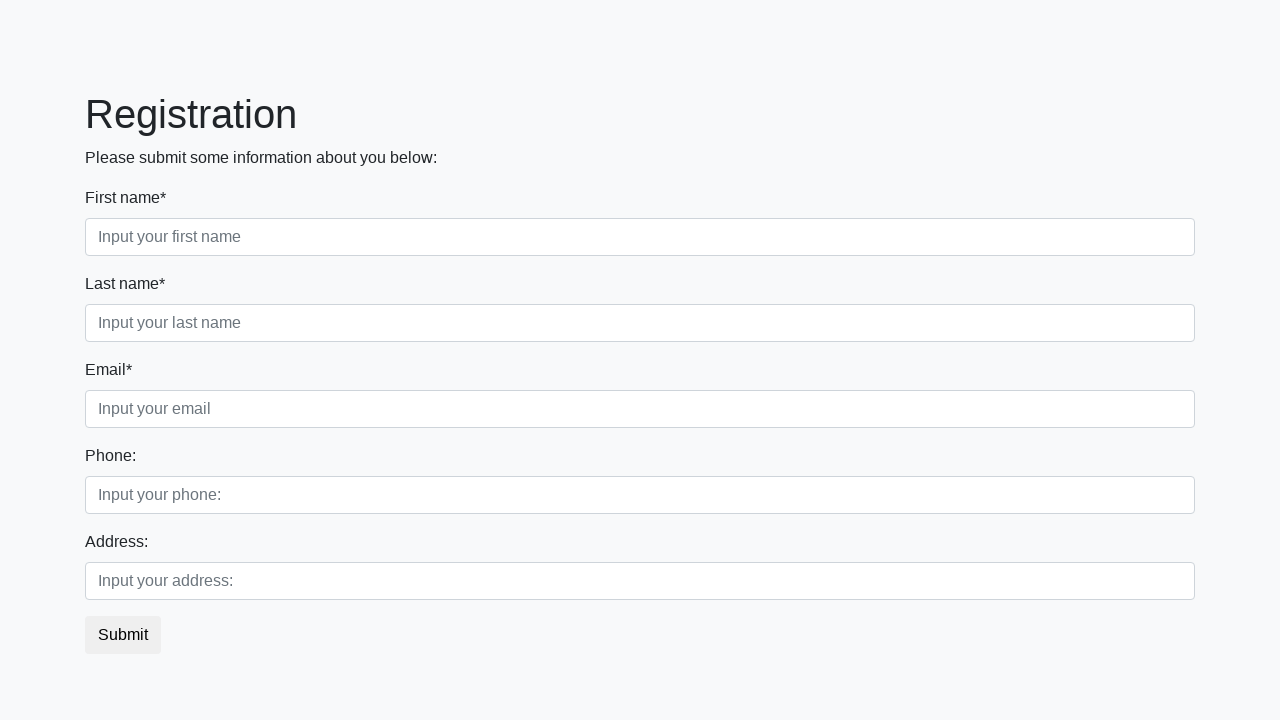

Filled first name field with 'Ivan' on .form-control.first
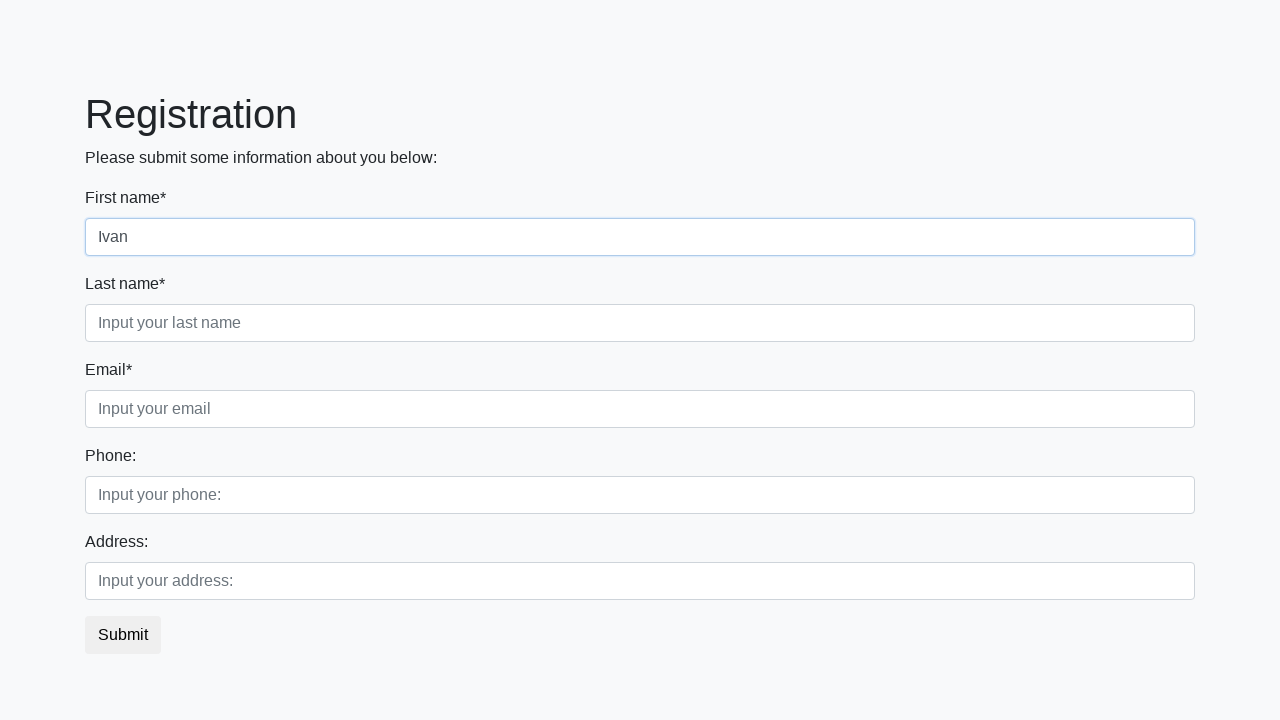

Filled last name field with 'Petrov' on [placeholder="Input your last name"]
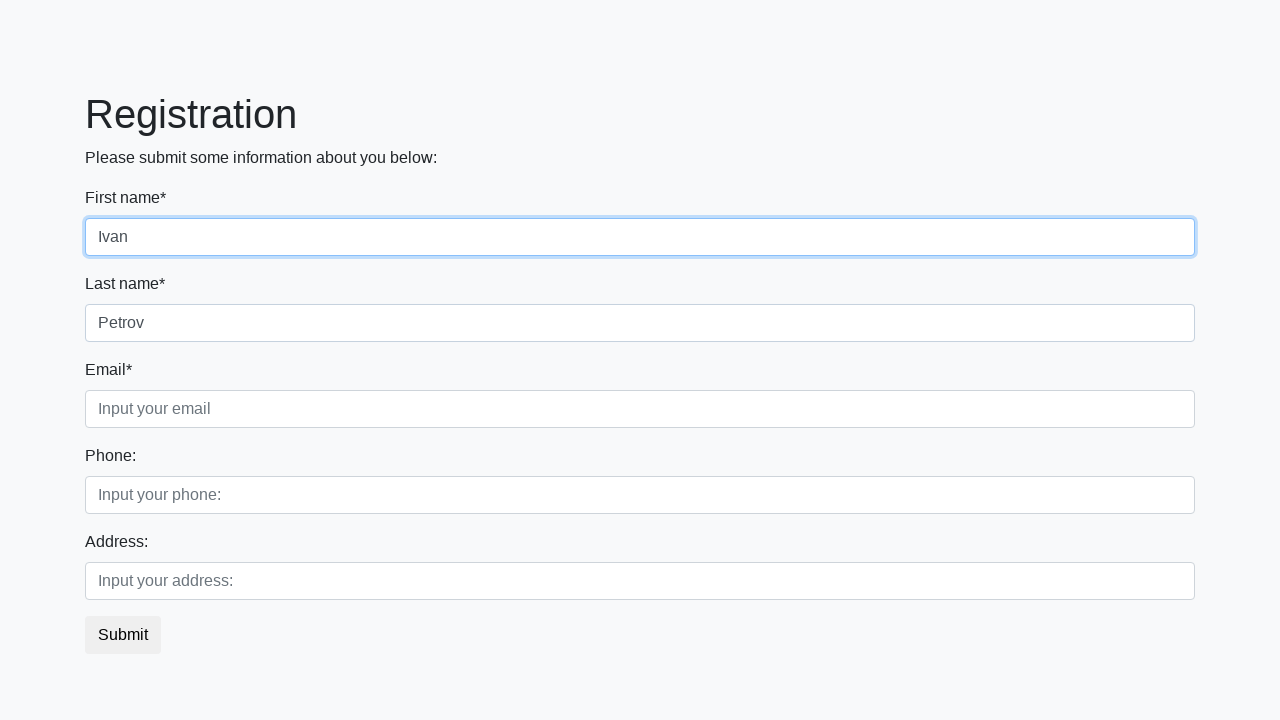

Filled email field with 'blabla@gmail.com' on .form-control.third
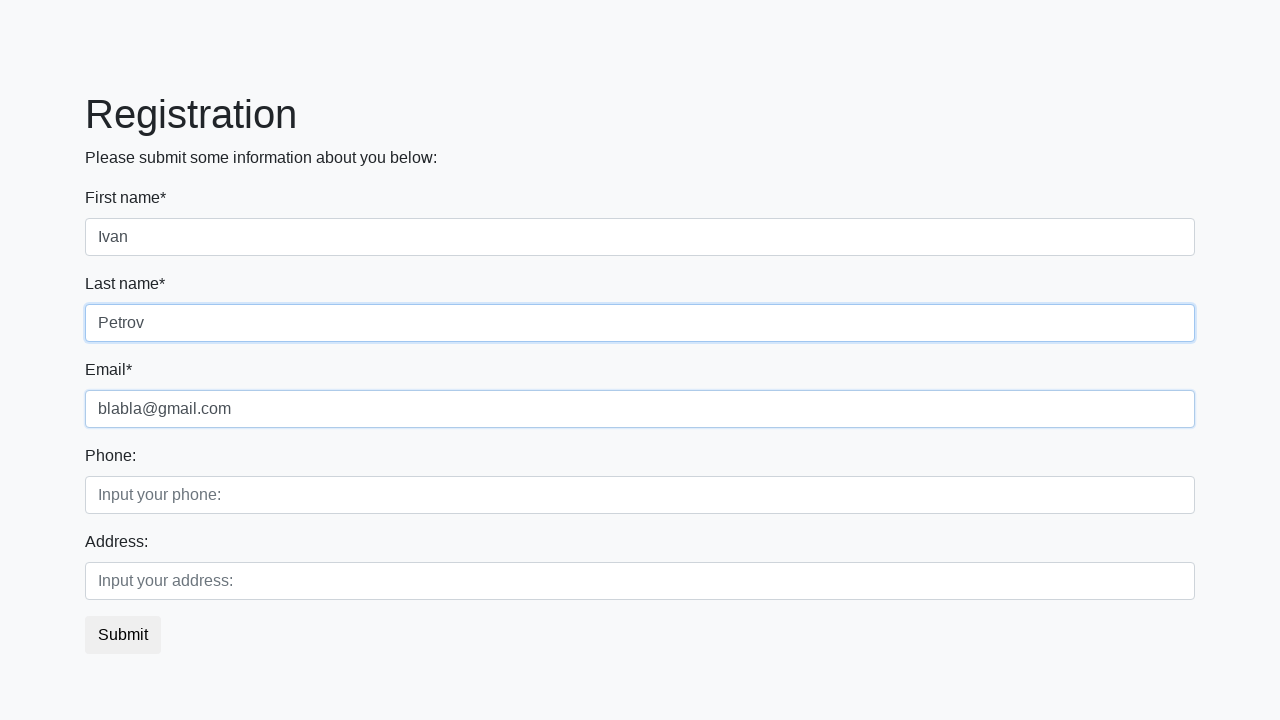

Clicked submit button to register at (123, 635) on button.btn
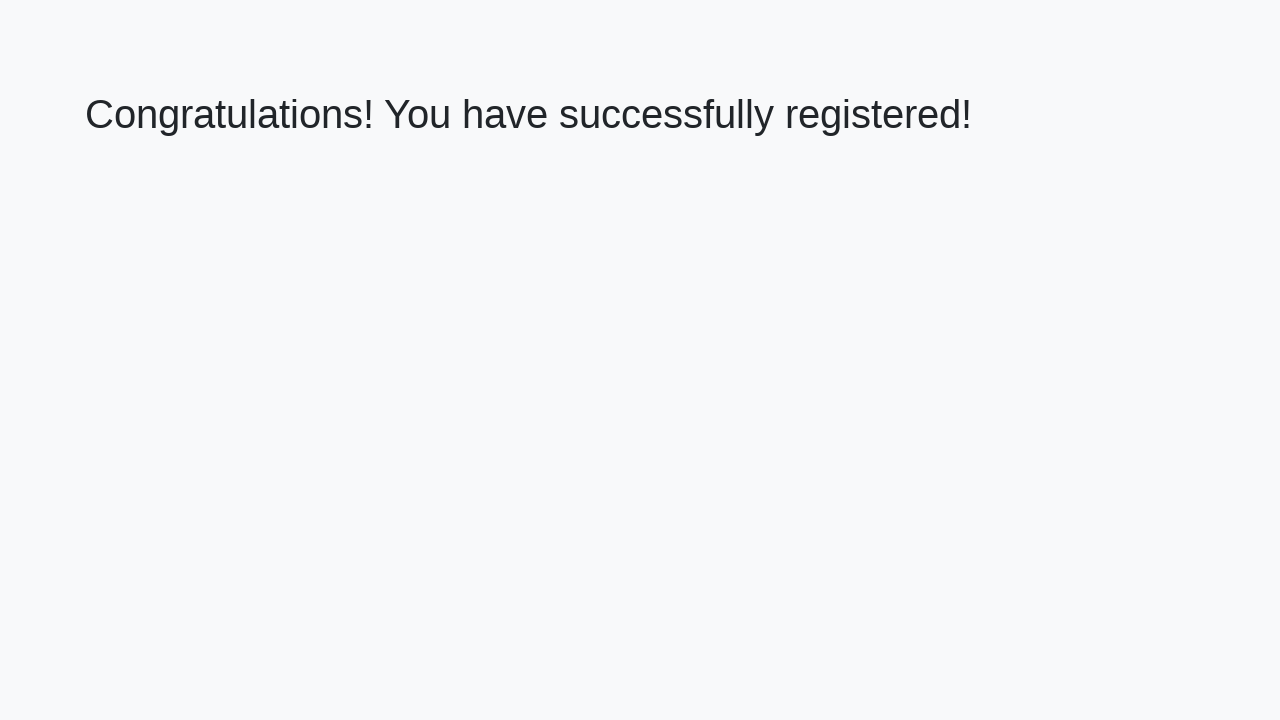

Registration successful - success message appeared
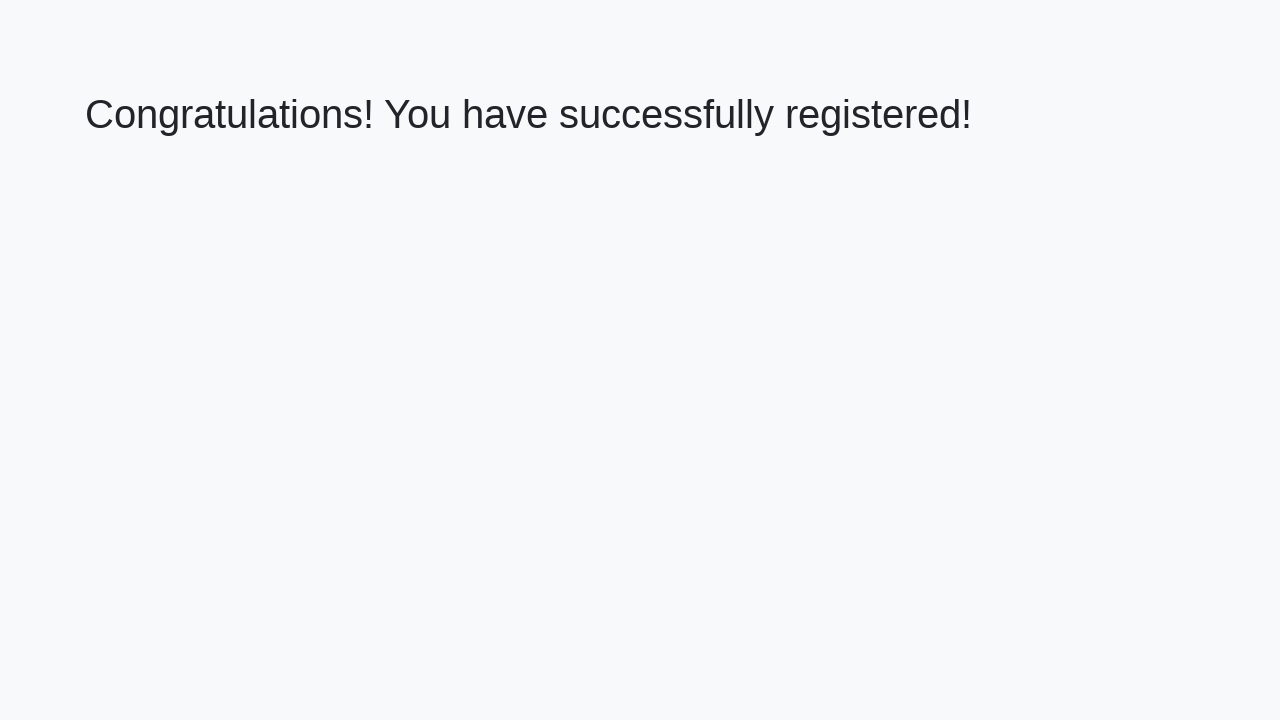

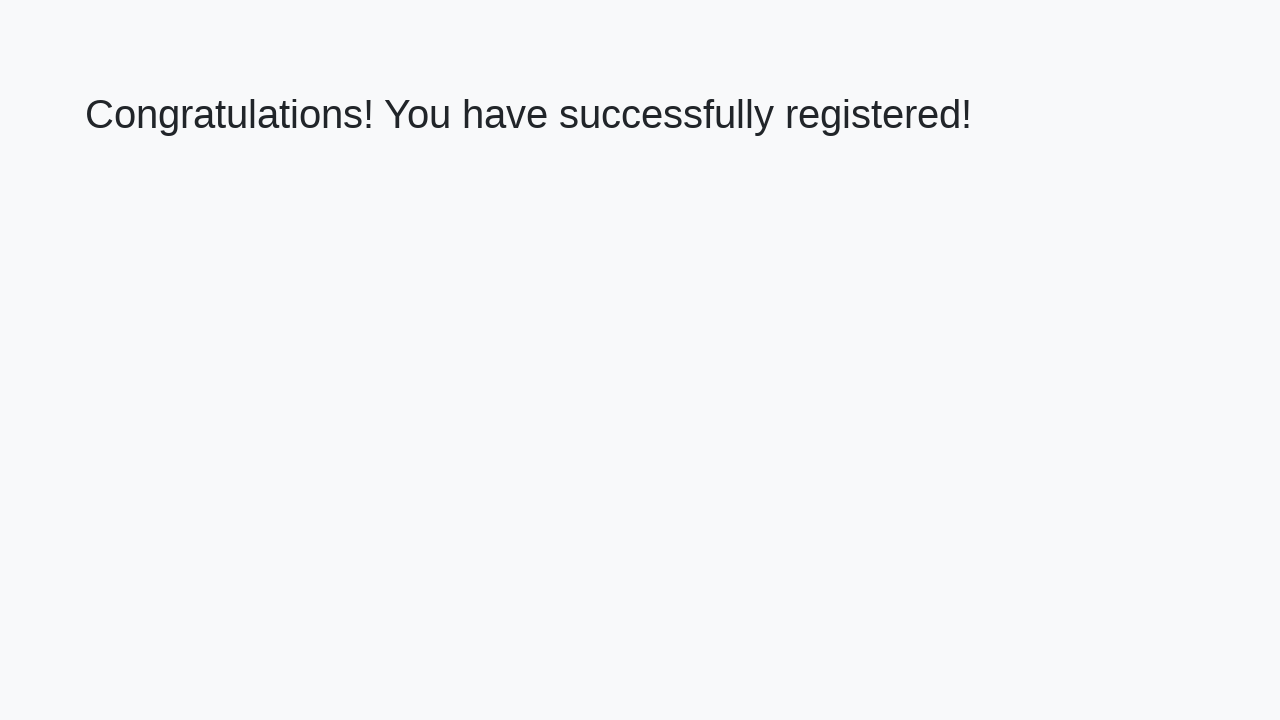